Tests registration form validation with username too short (2 chars), expecting "Username should contain at least 3 characters" error

Starting URL: https://anatoly-karpovich.github.io/demo-login-form/

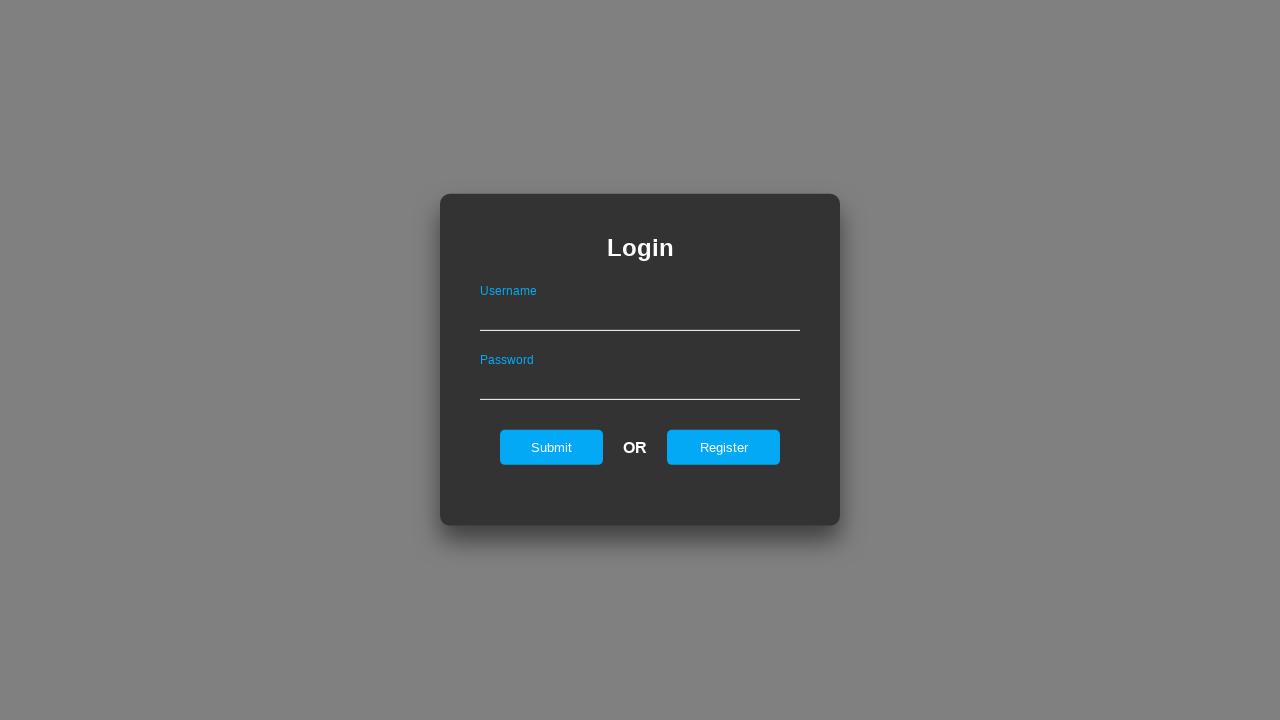

Waited for login form to load
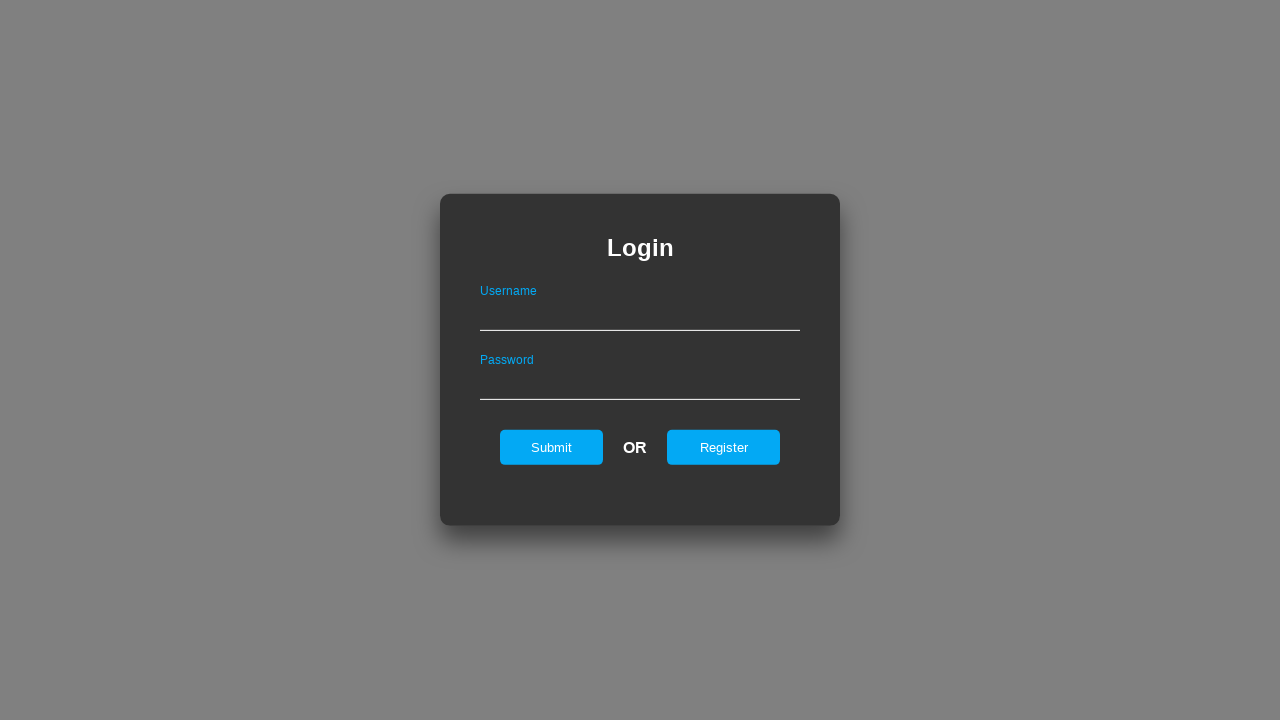

Clicked register button on login form at (724, 447) on #registerOnLogin
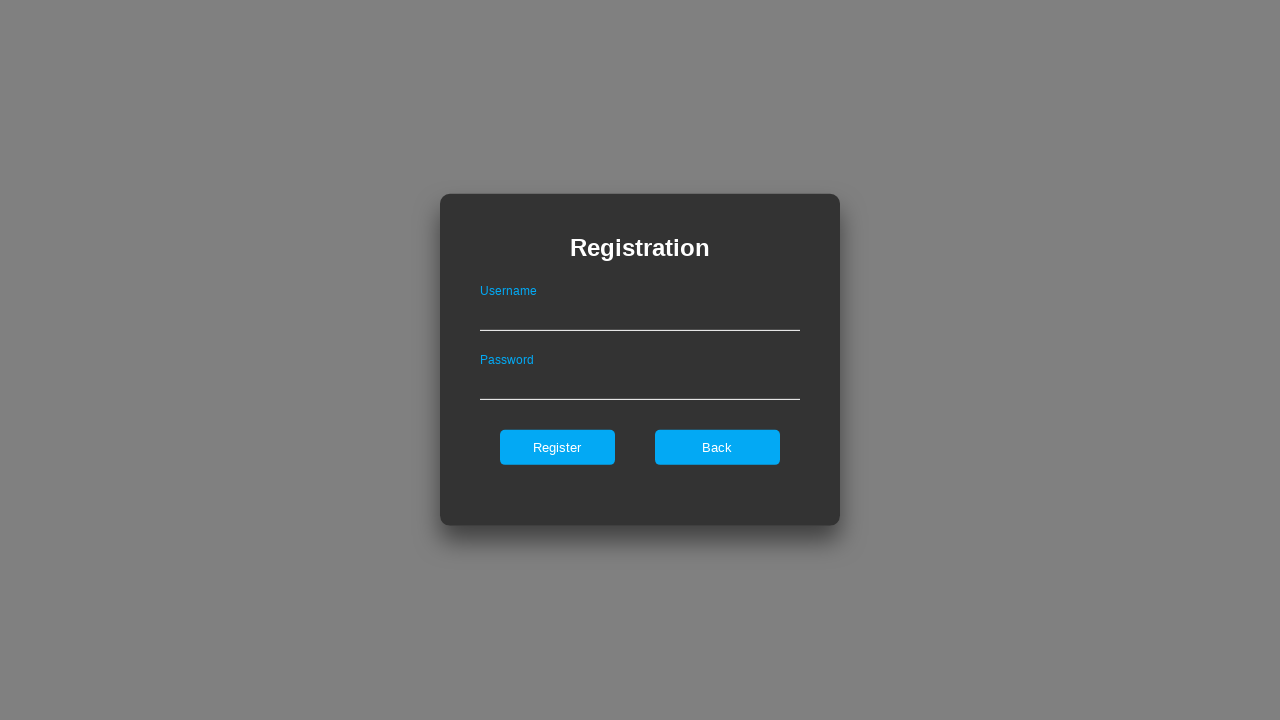

Waited for register form to be visible
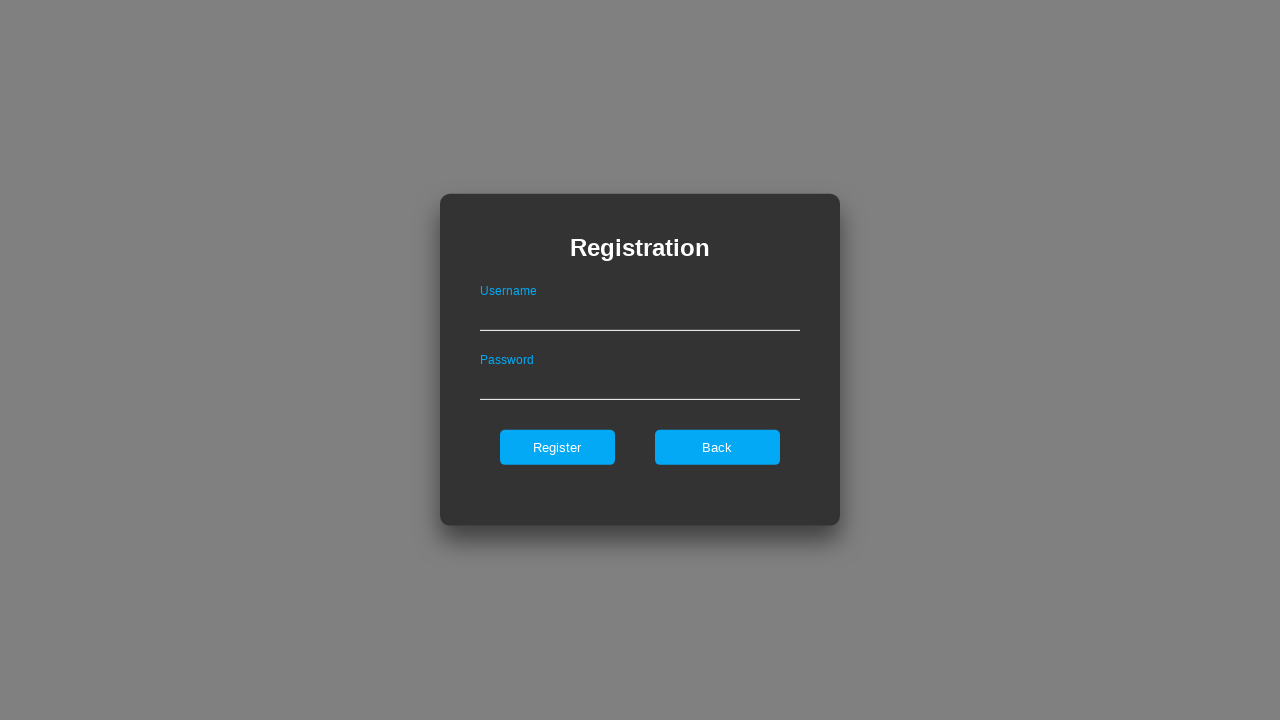

Filled username field with short username 'ab' (2 characters) on #userNameOnRegister
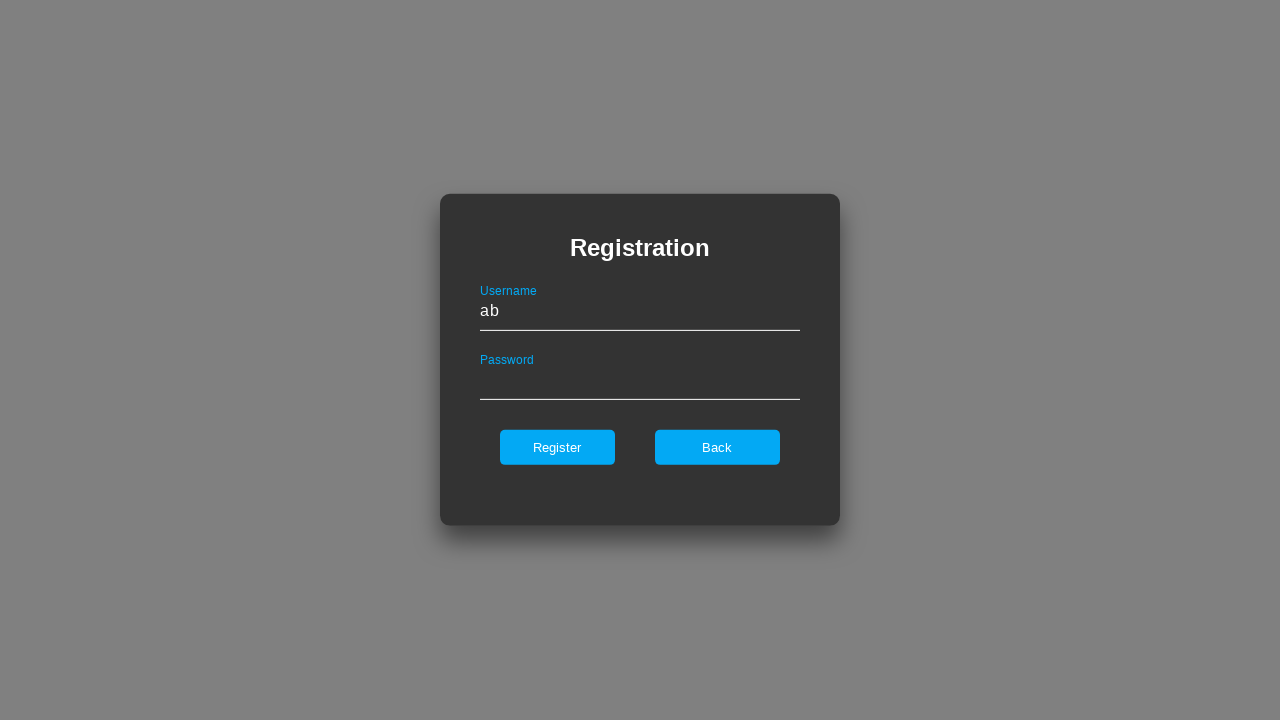

Filled password field with valid password on #passwordOnRegister
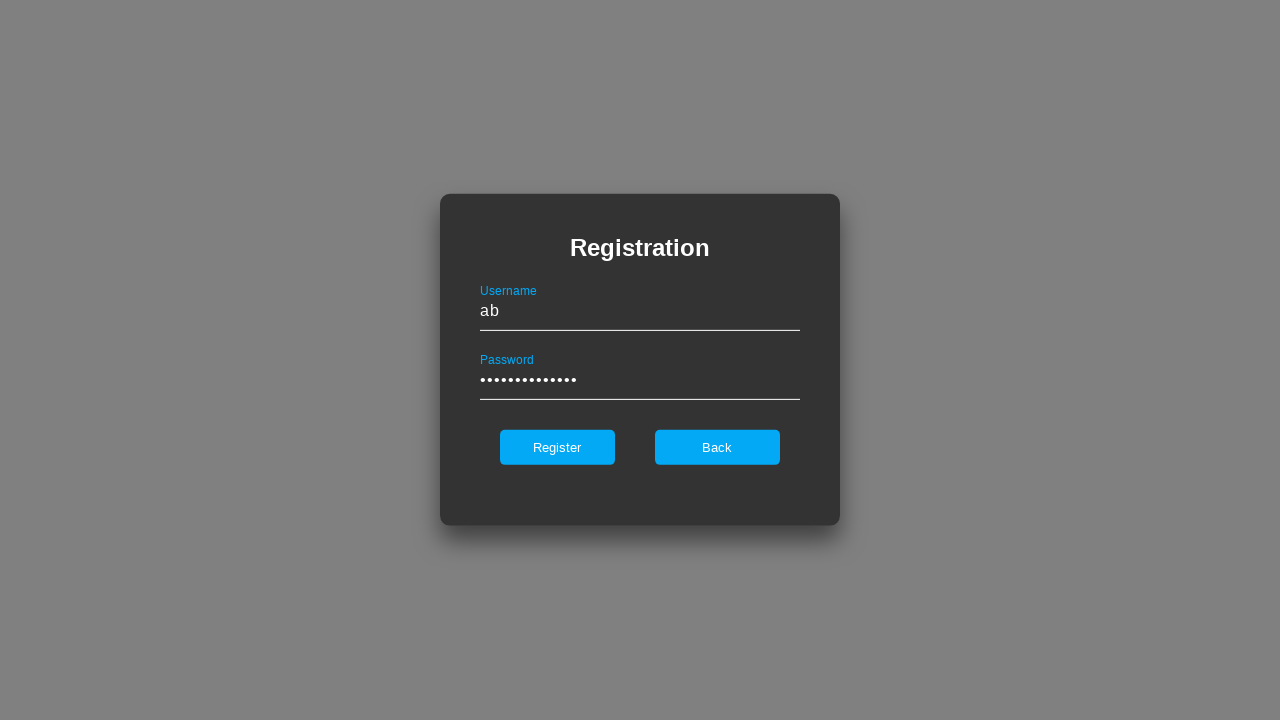

Clicked register button to submit form at (557, 447) on #register
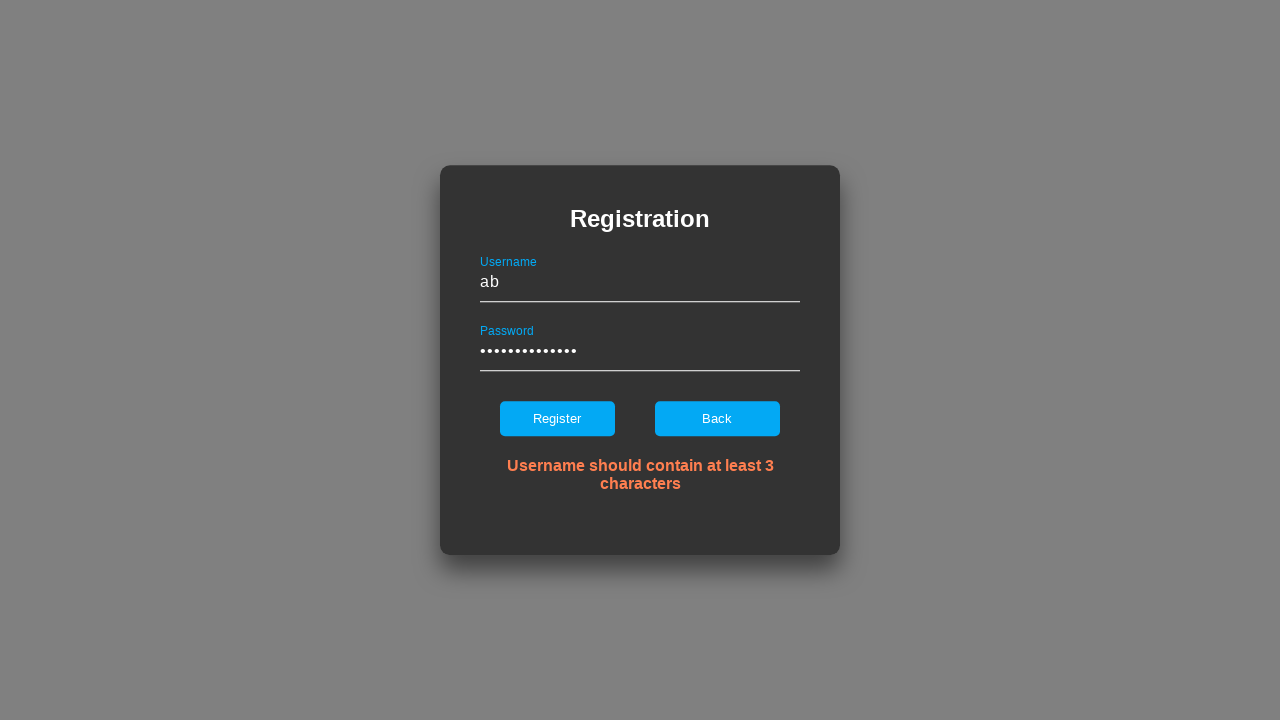

Waited for error message to appear
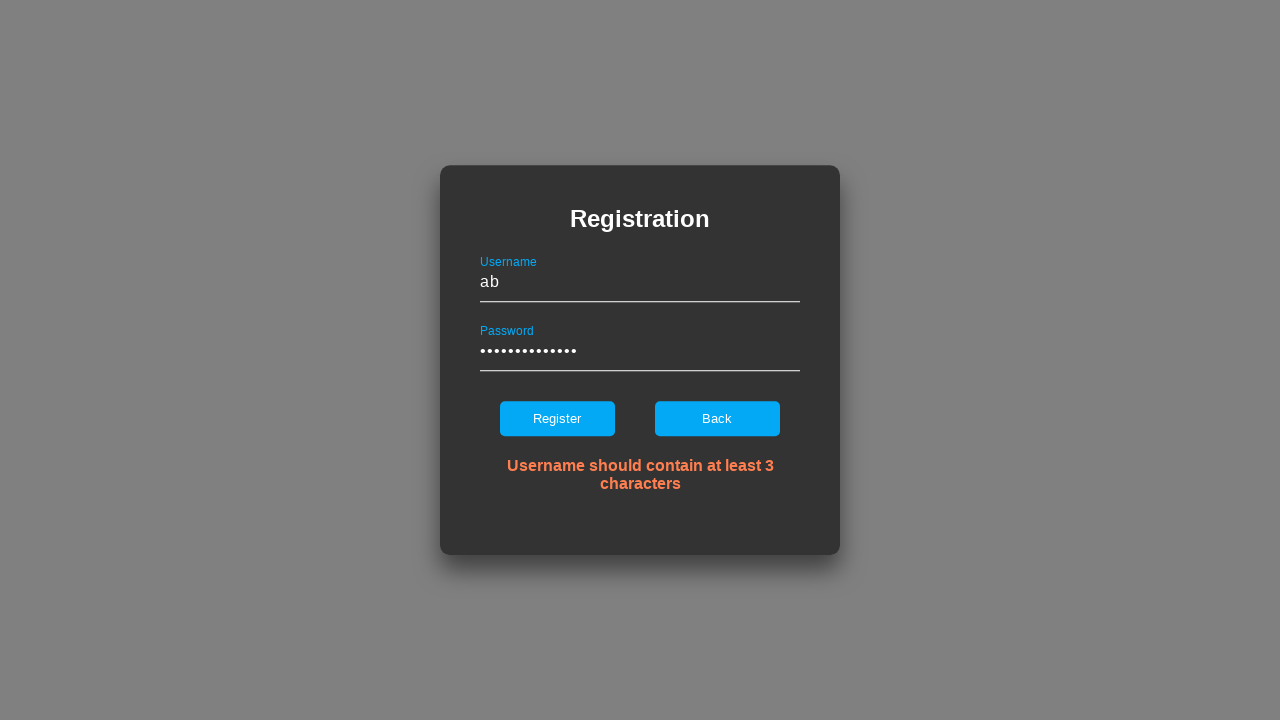

Verified error message displays 'Username should contain at least 3 characters'
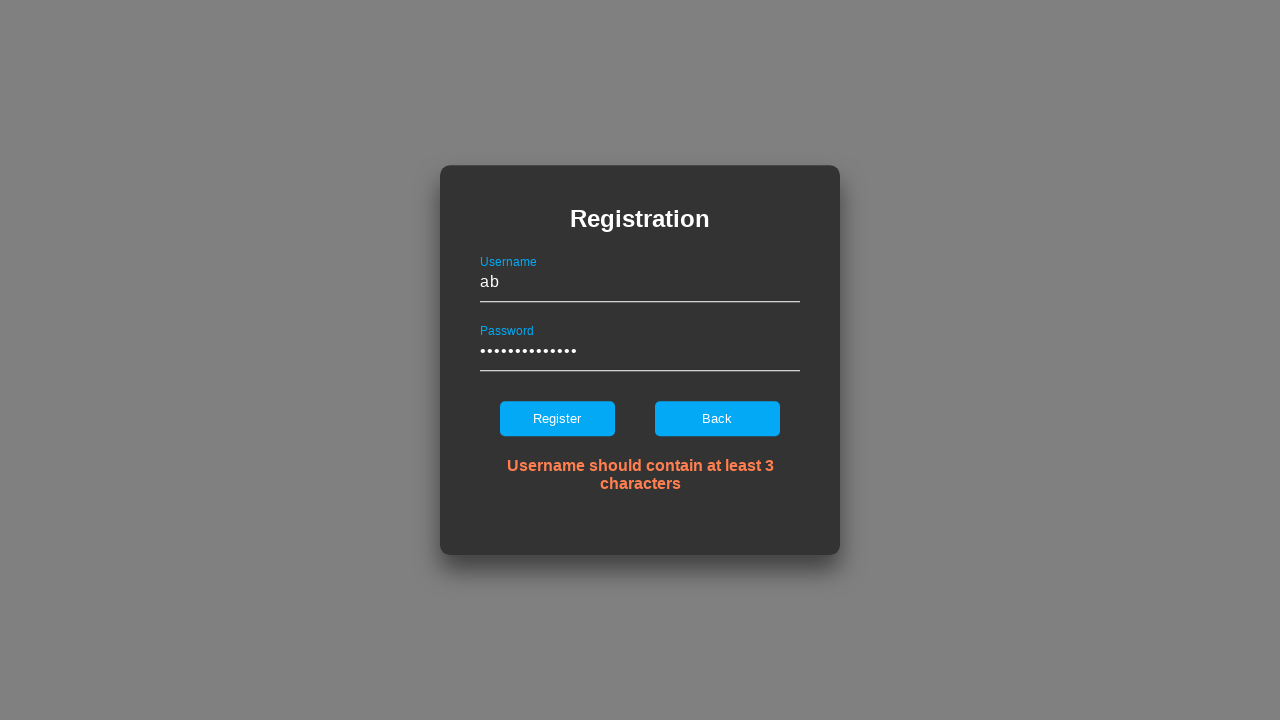

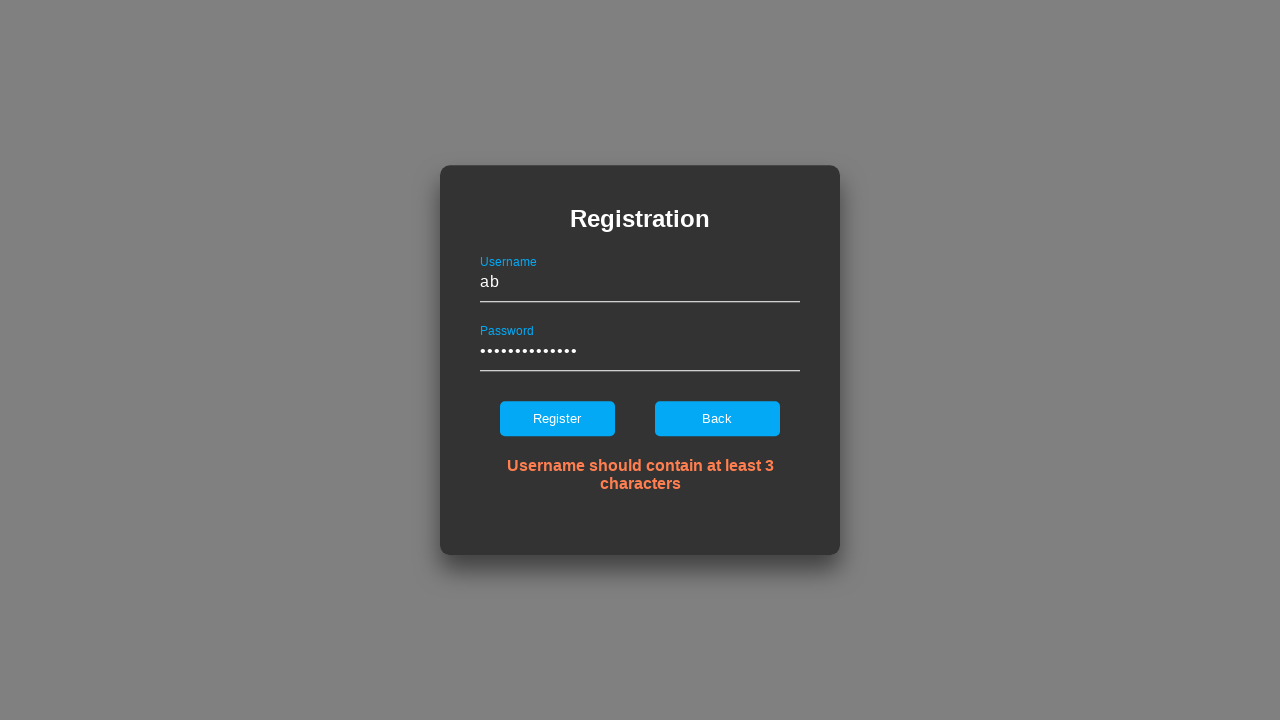